Navigates to DuckDuckGo homepage and verifies the page title is retrieved

Starting URL: https://duckduckgo.com

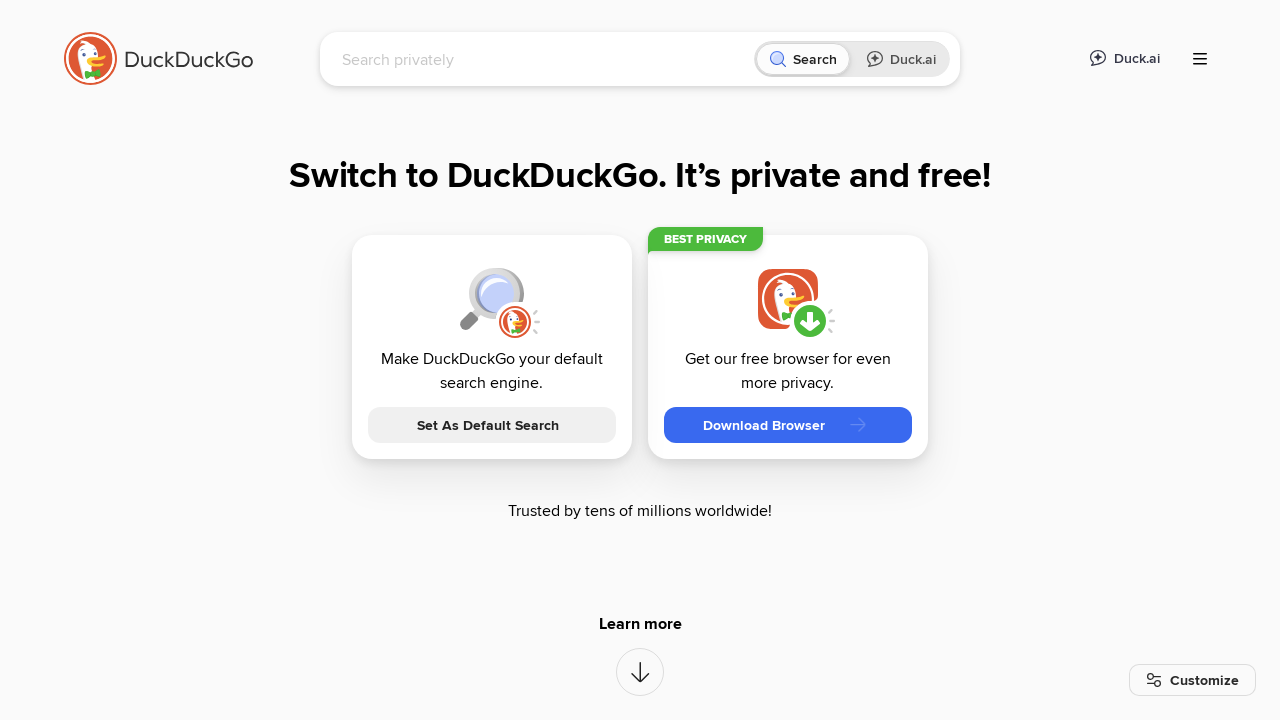

Retrieved page title from DuckDuckGo homepage
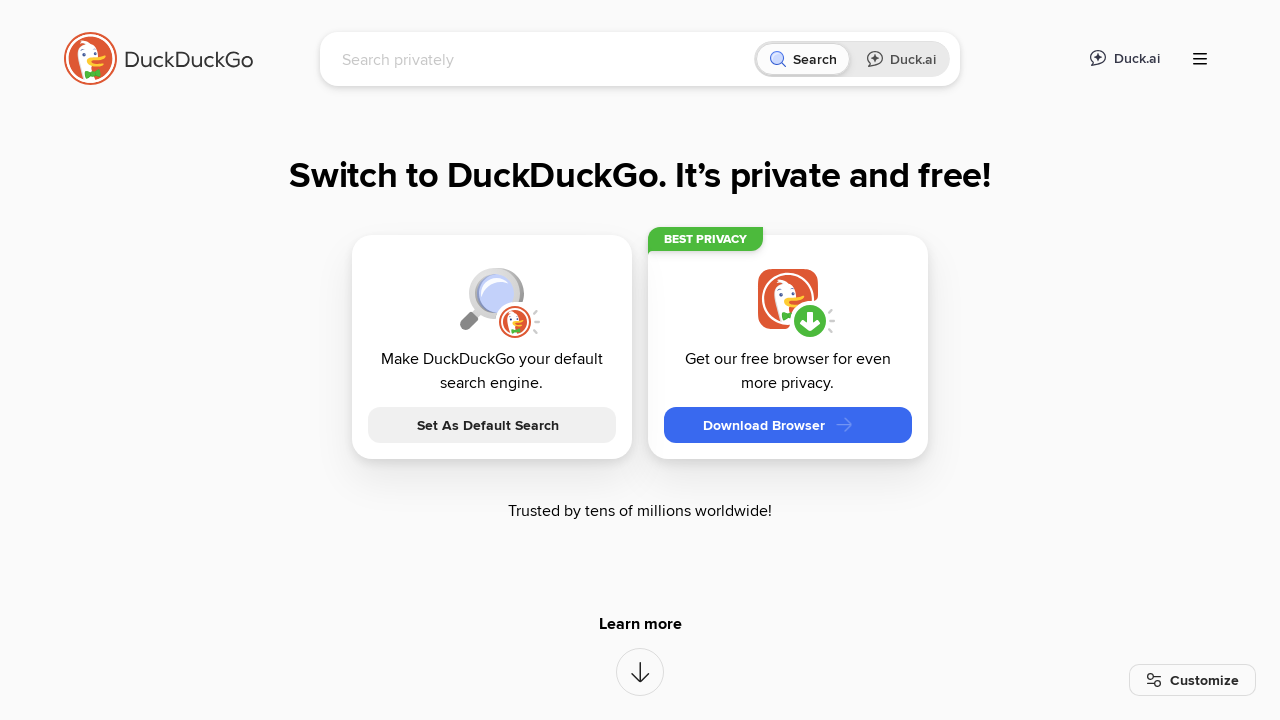

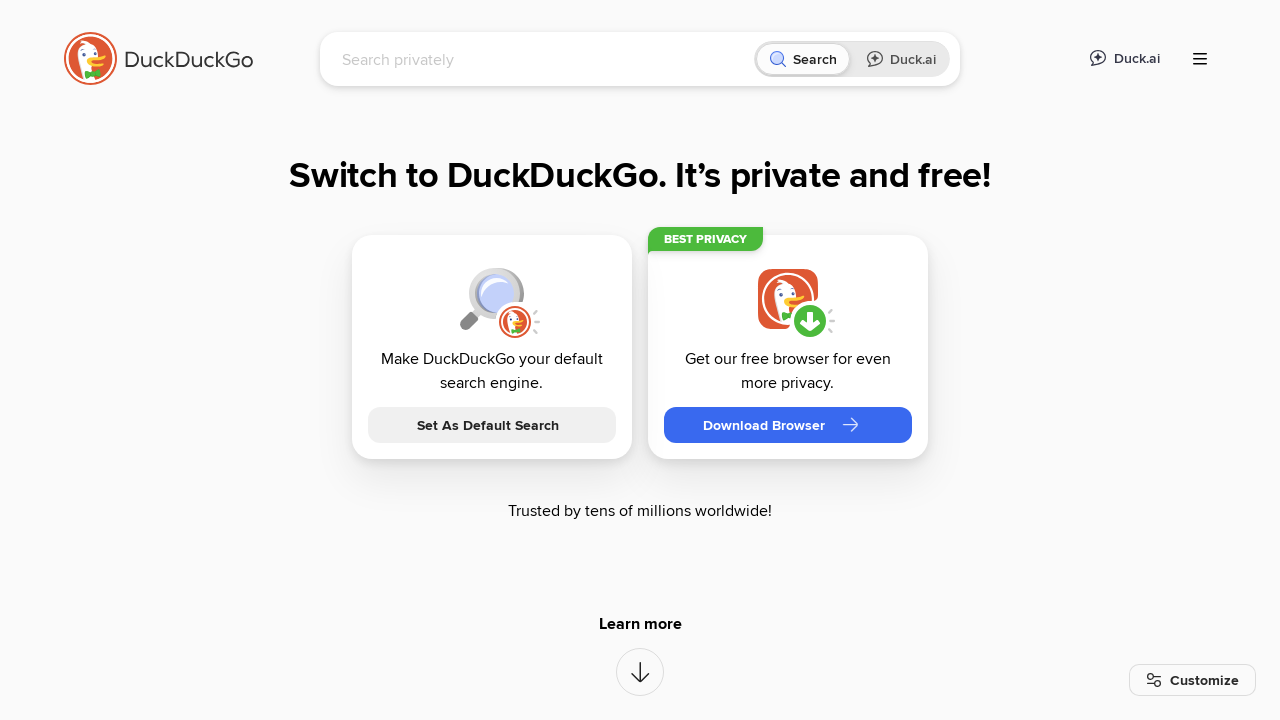